Tests the text box form on DemoQA by filling in email, full name, and permanent address fields.

Starting URL: https://demoqa.com/text-box

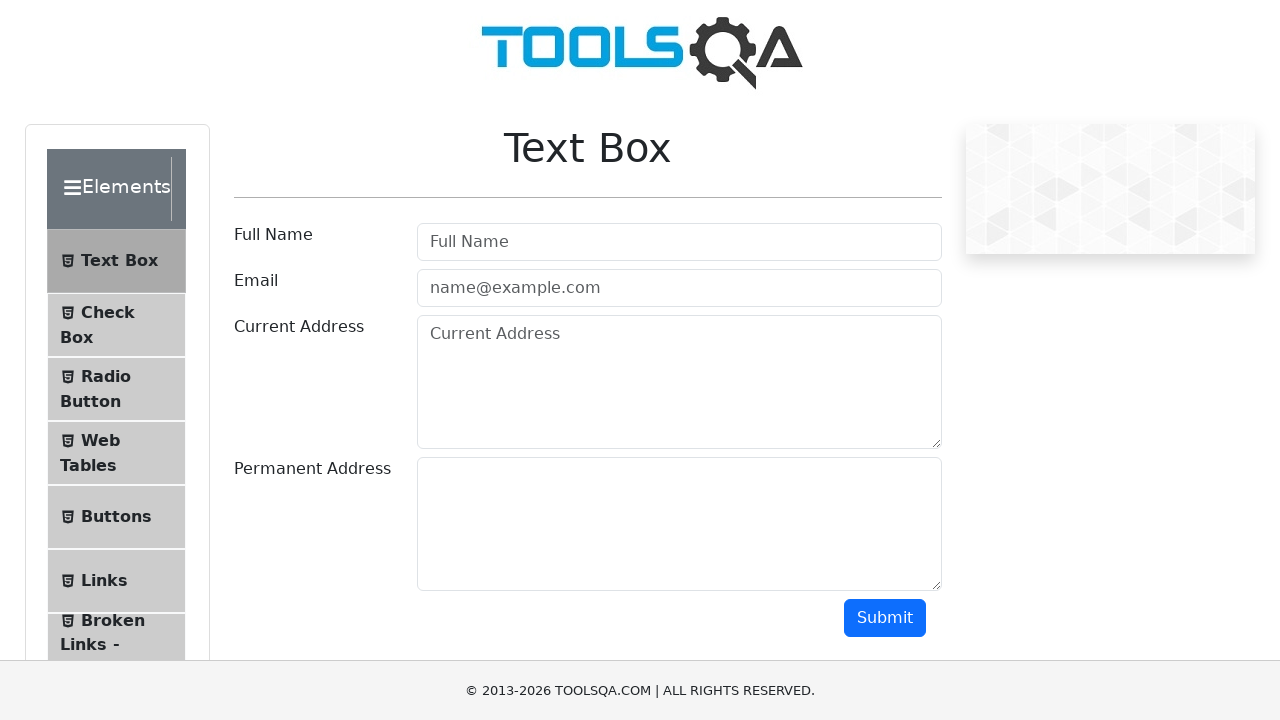

Clicked on email field at (679, 288) on #userEmail
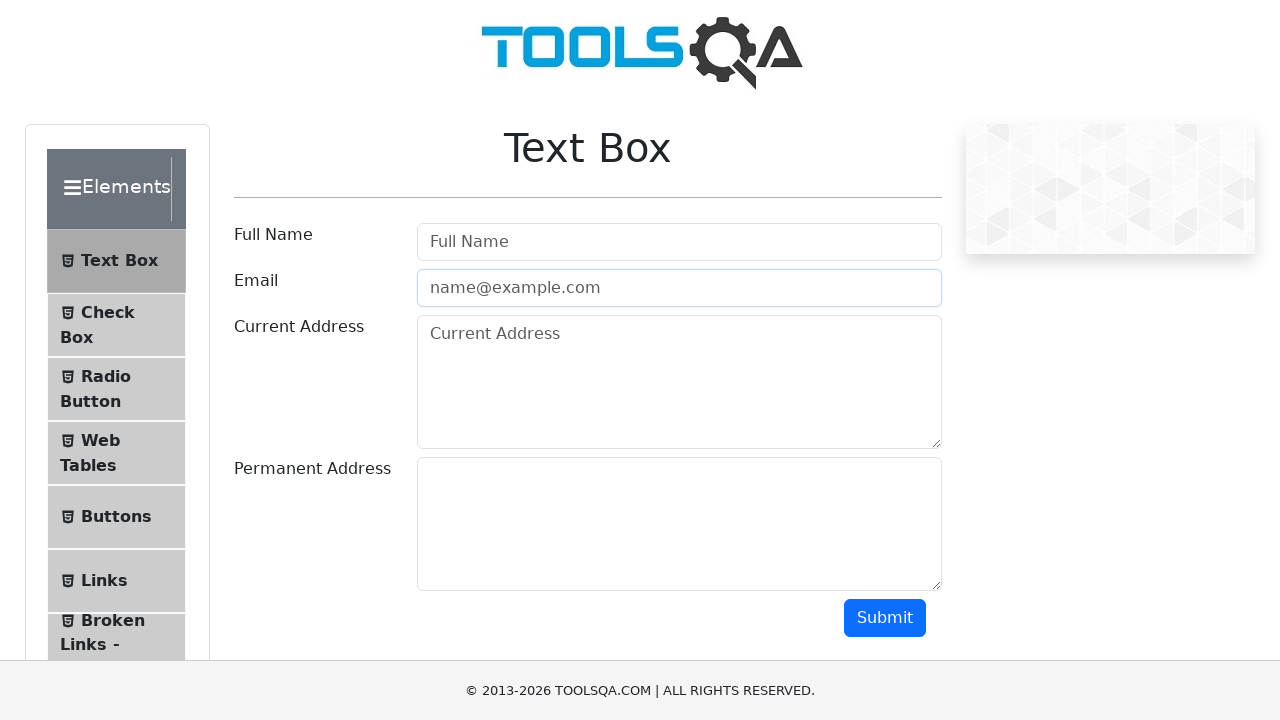

Filled email field with 'catalina@mail.com' on #userEmail
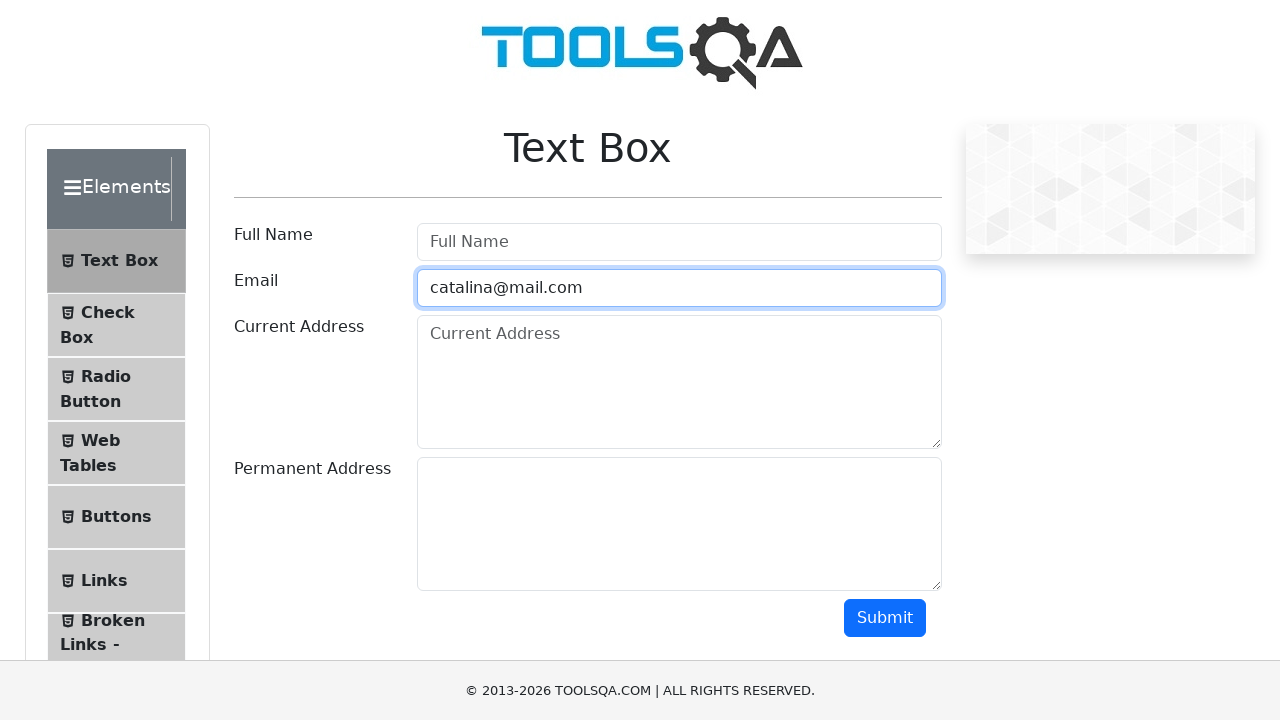

Clicked on full name field at (679, 242) on #userName
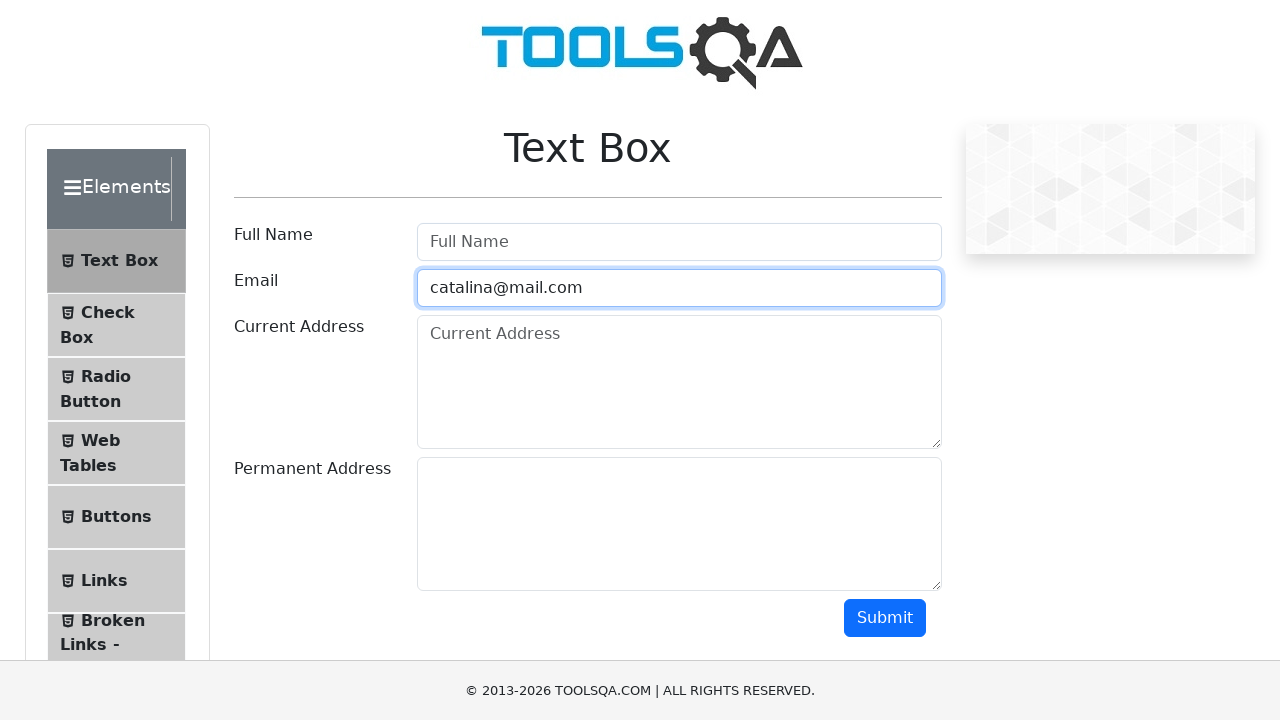

Cleared full name field on #userName
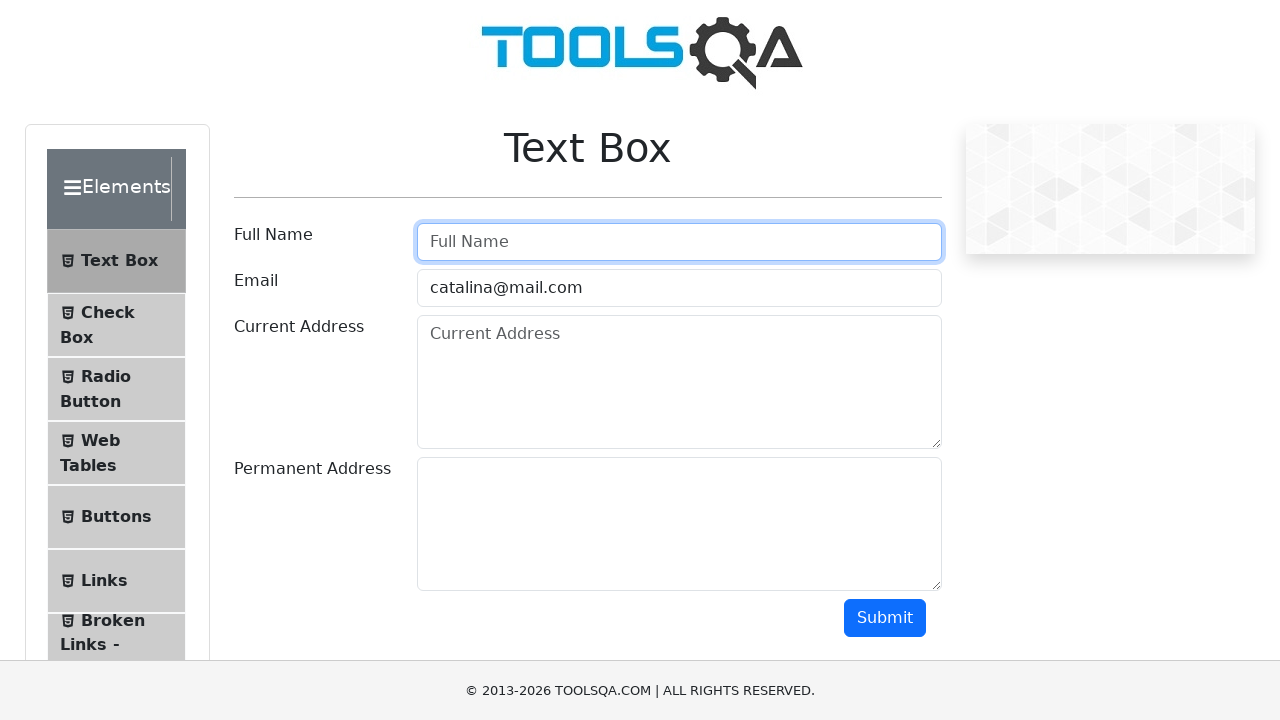

Filled full name field with 'Jon Snow' on #userName
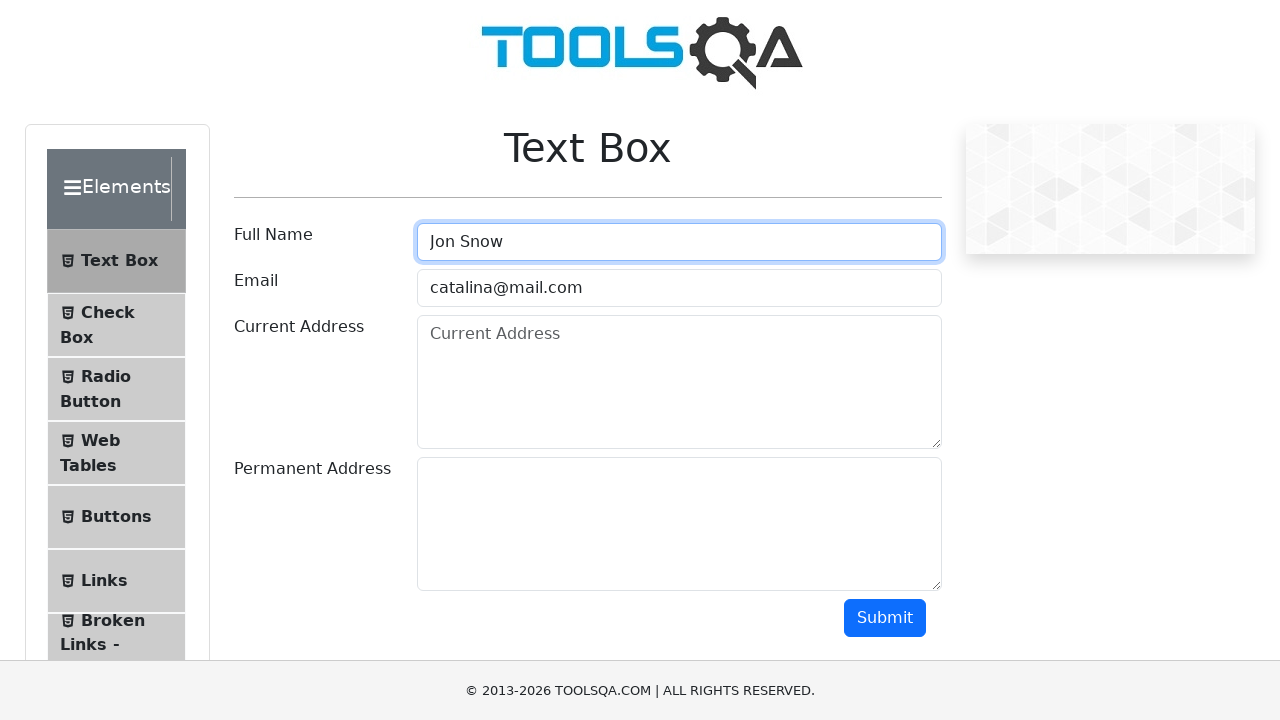

Clicked on permanent address field at (679, 524) on #permanentAddress
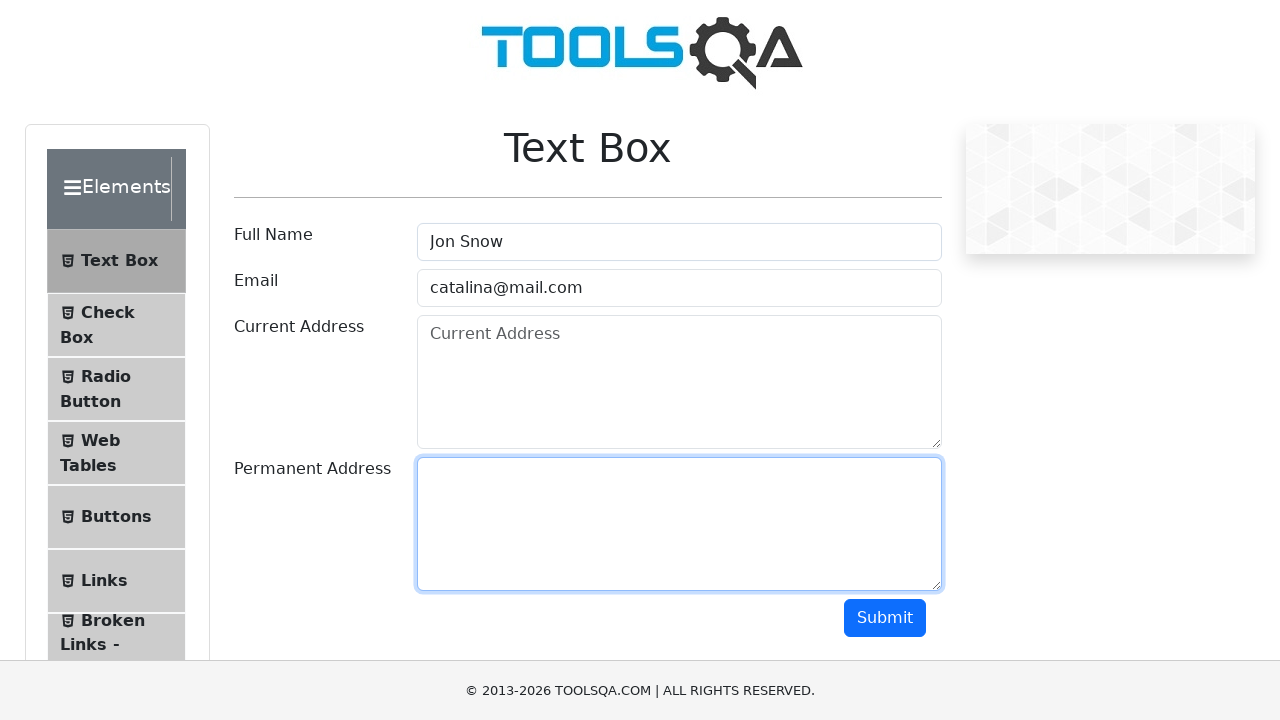

Cleared permanent address field on #permanentAddress
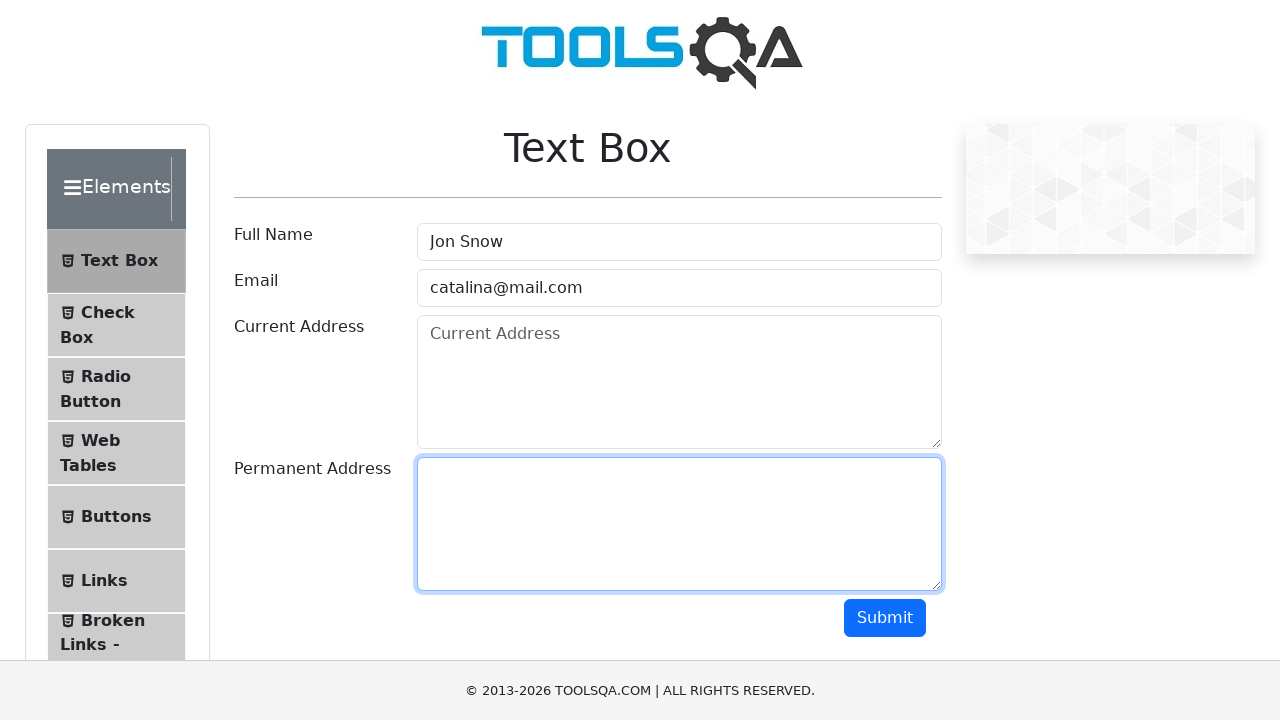

Filled permanent address field with 'Winterfeld' on #permanentAddress
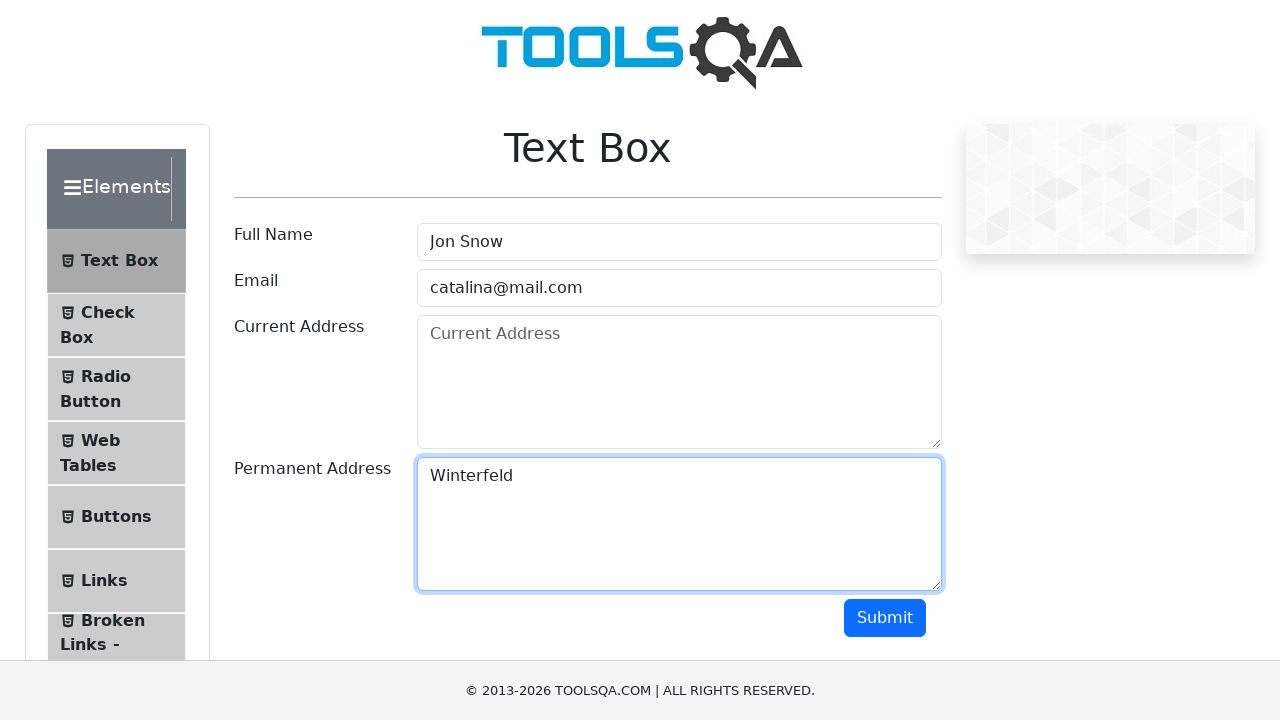

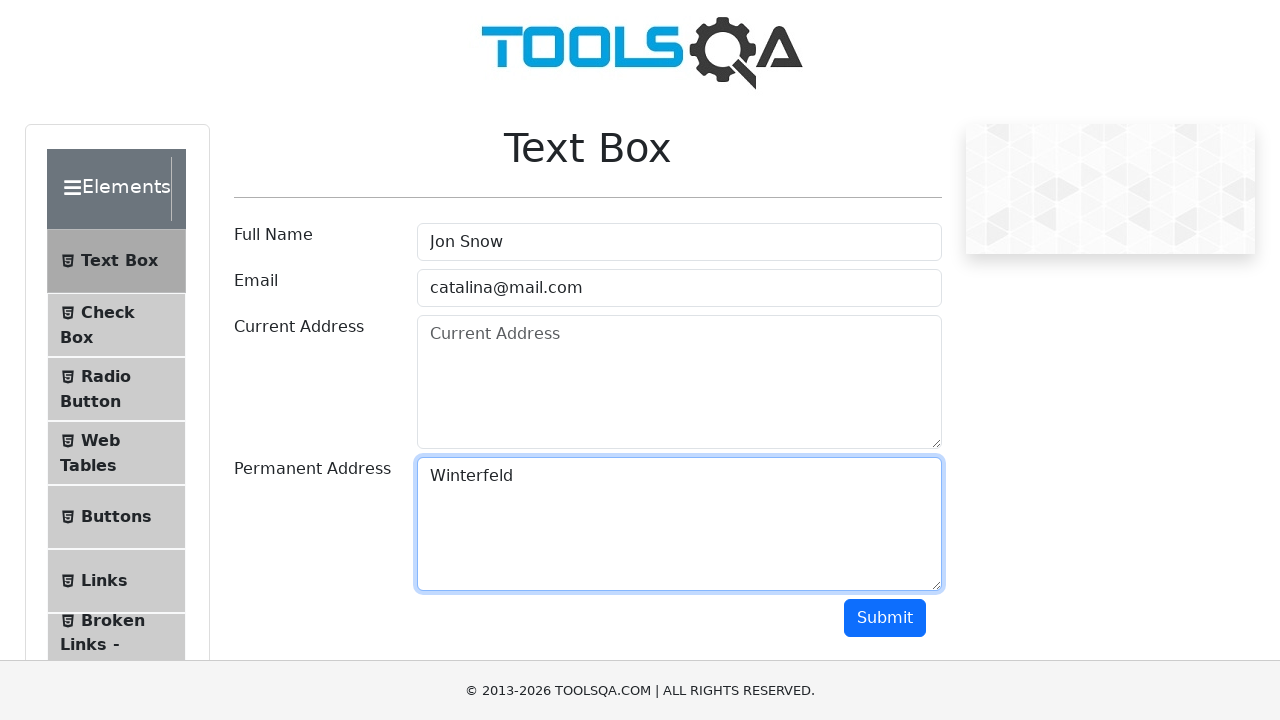